Tests sorting a data table by the dues column in descending order by clicking the header twice using class-based CSS selectors

Starting URL: http://the-internet.herokuapp.com/tables

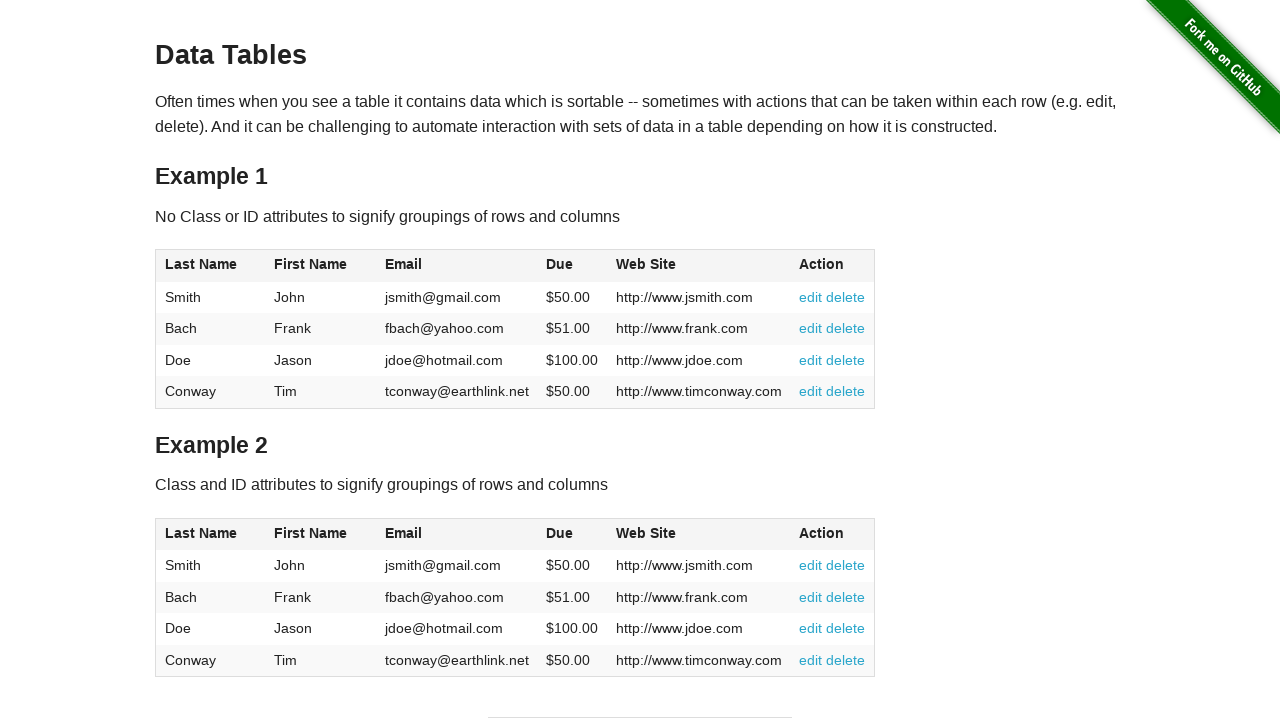

Clicked dues column header to sort ascending at (560, 533) on #table2 thead .dues
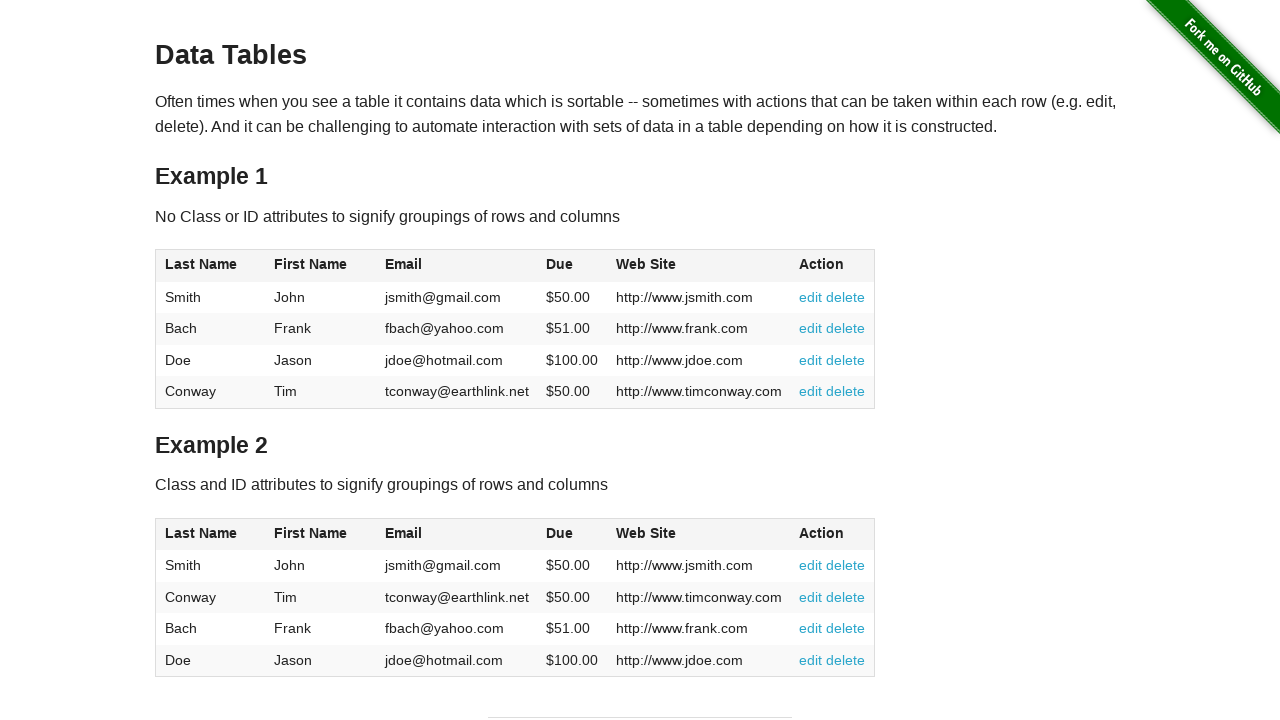

Clicked dues column header again to sort descending at (560, 533) on #table2 thead .dues
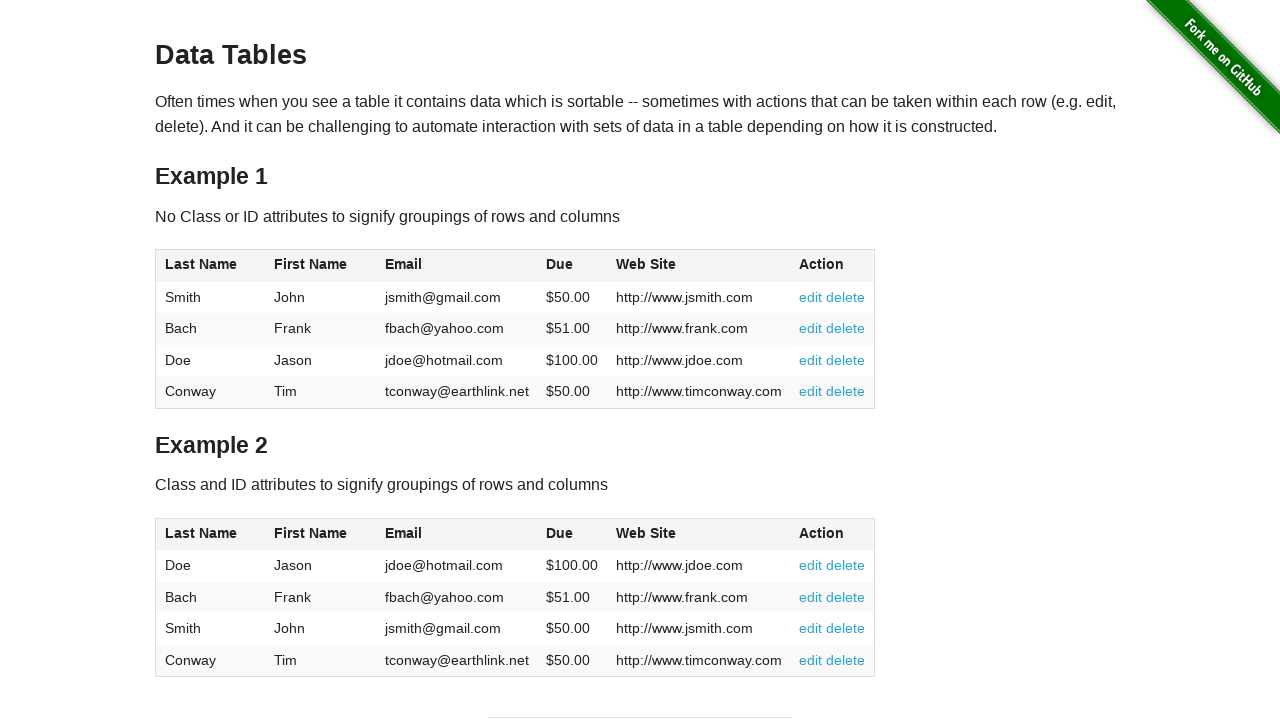

Table body dues cells loaded and visible
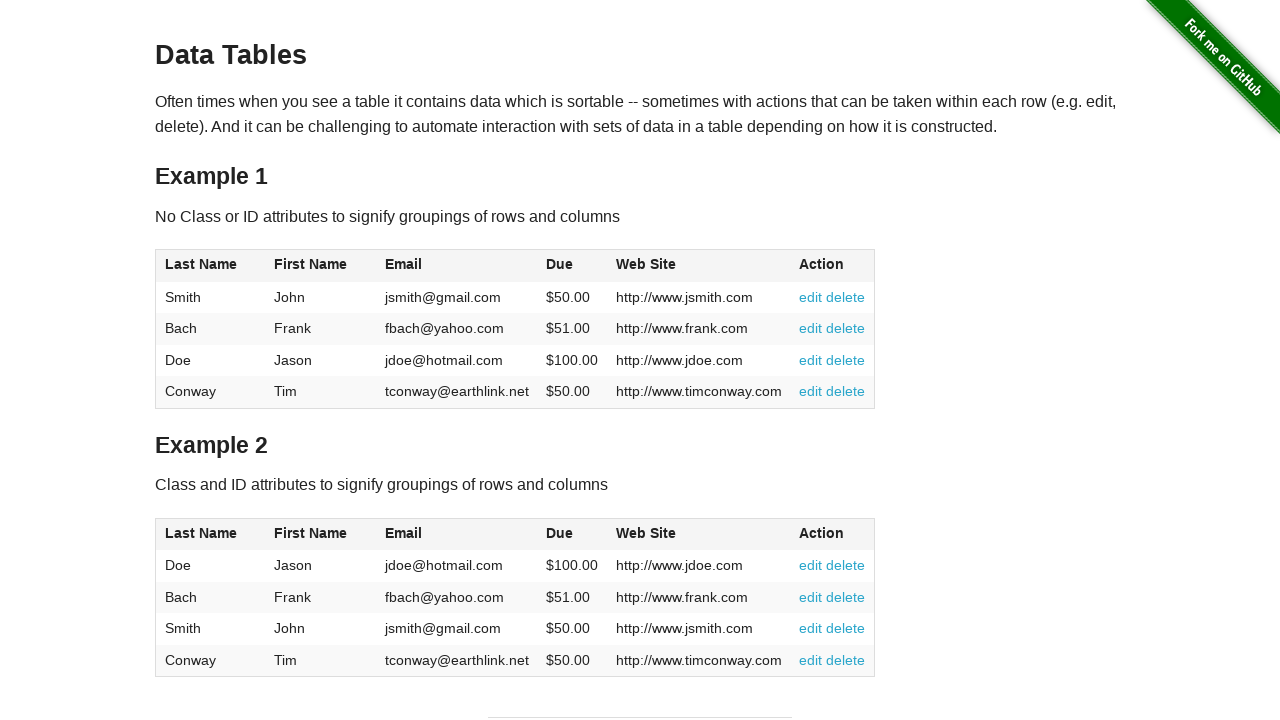

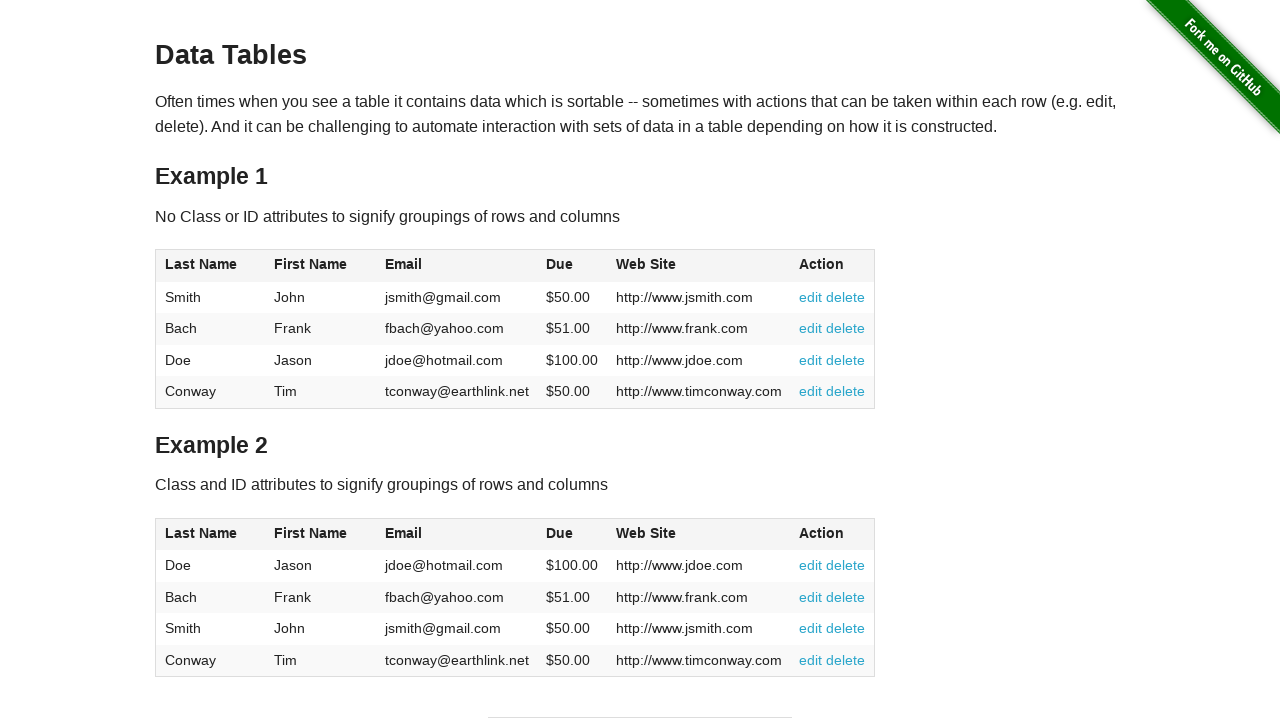